Tests handling a Sweet Alert dialog by clicking Show to trigger it, then clicking Dismiss to close it.

Starting URL: https://leafground.com/alert.xhtml

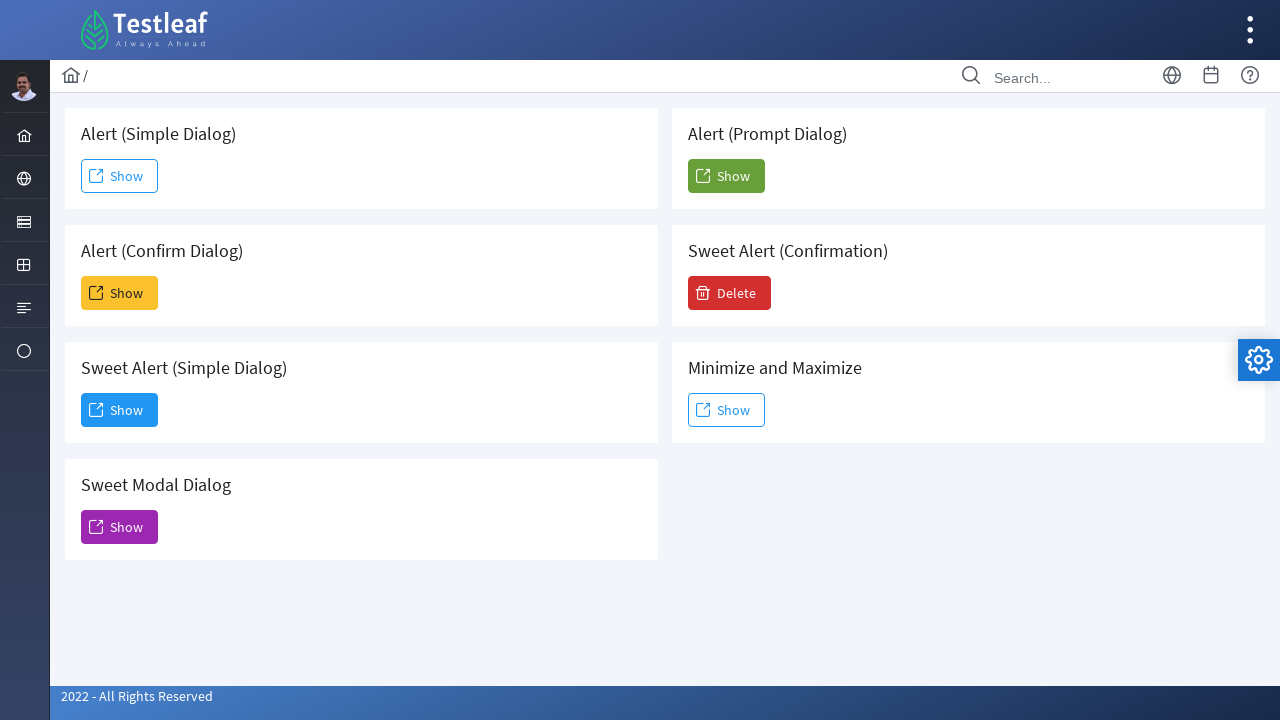

Located Sweet Alert card
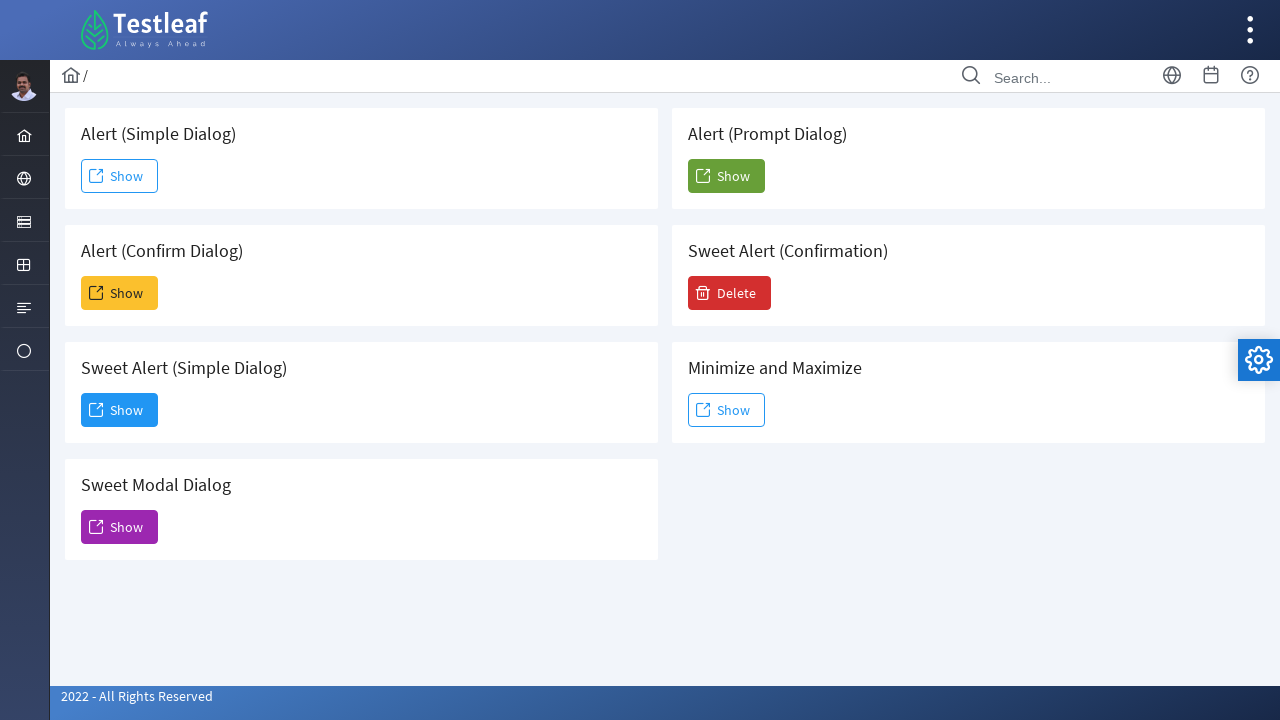

Located Show button in Sweet Alert card
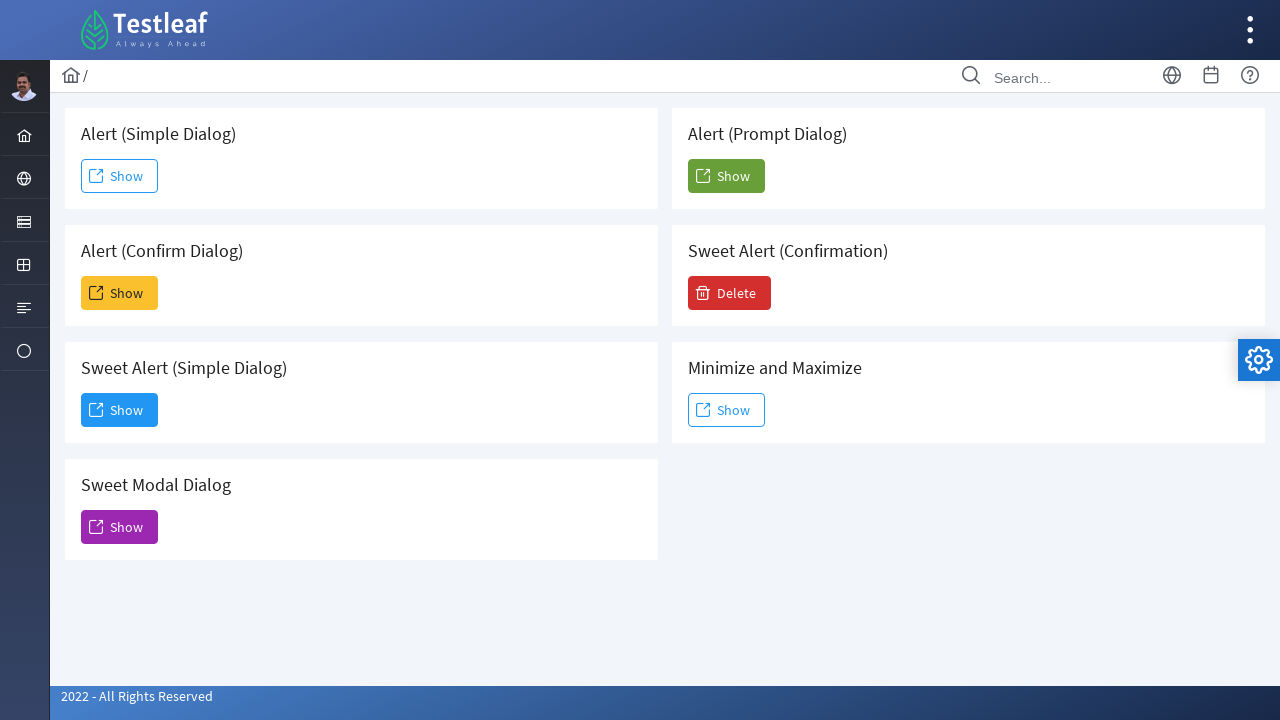

Clicked Show button to trigger Sweet Alert dialog at (120, 410) on .card >> internal:has-text="Sweet Alert (Simple Dialog)"i >> xpath=//span[text()
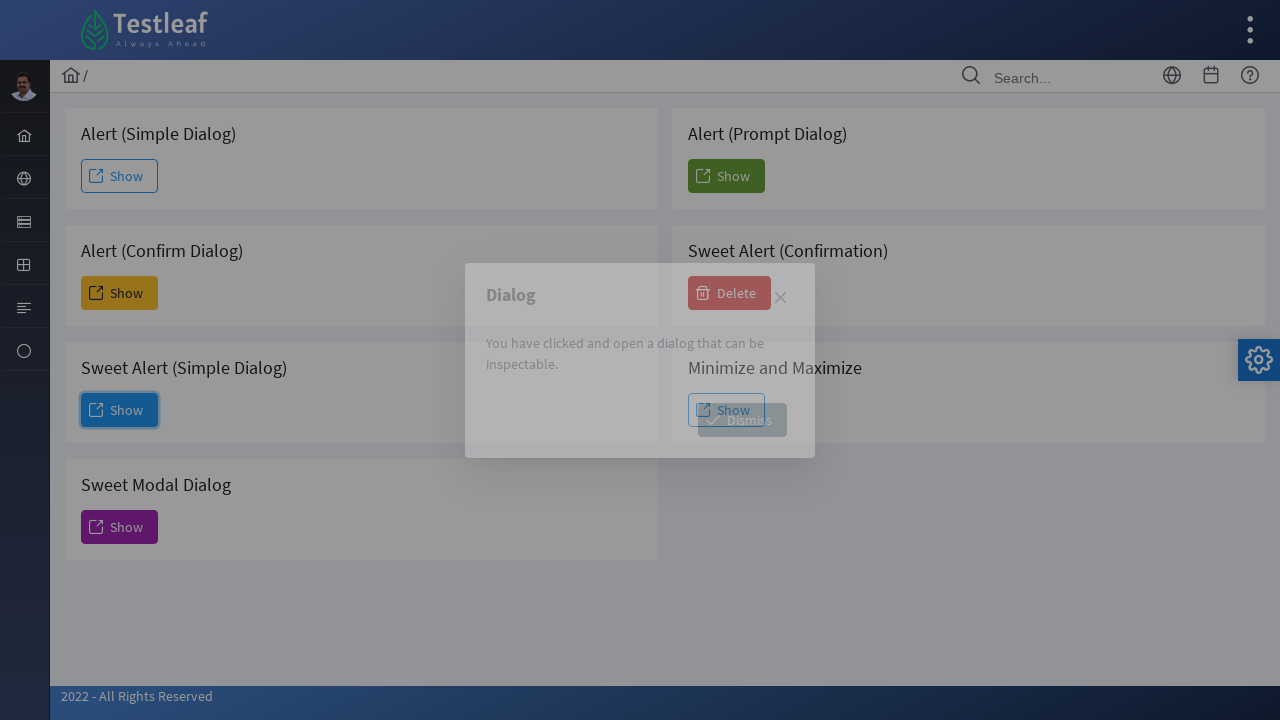

Waited for Sweet Alert dialog to appear
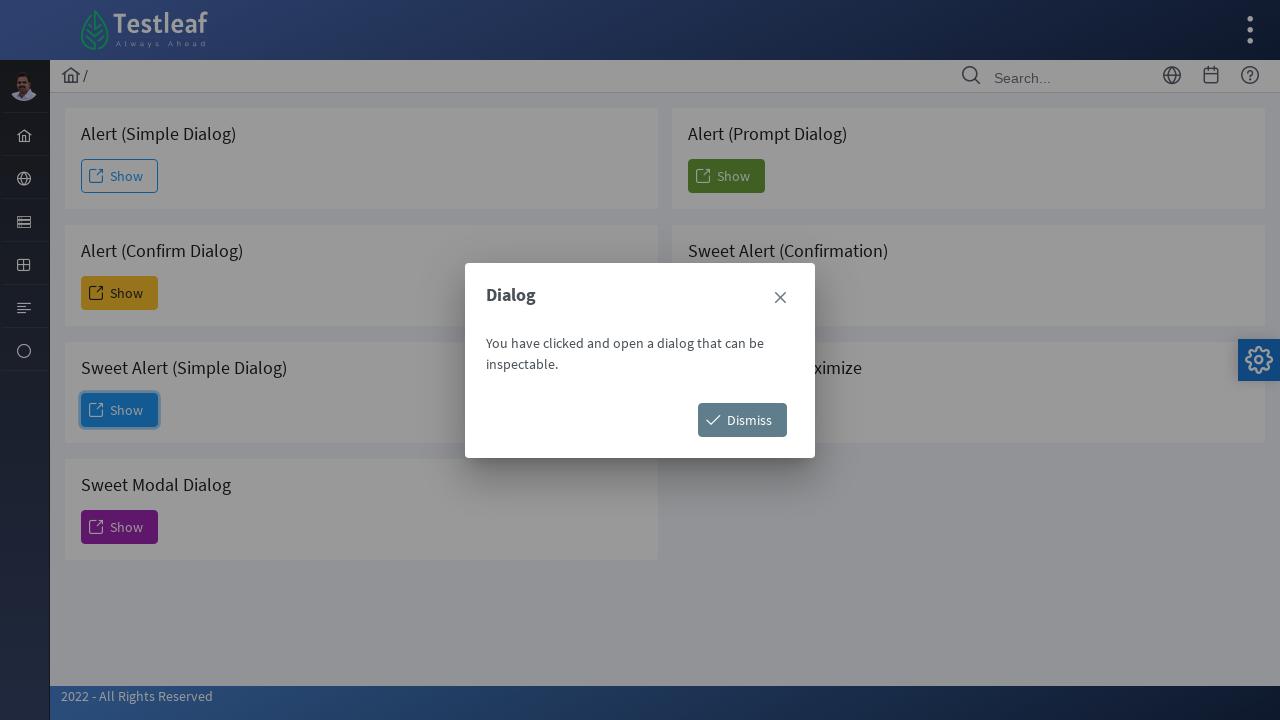

Clicked Dismiss button to close Sweet Alert dialog at (742, 420) on xpath=//span[text()='Dismiss']
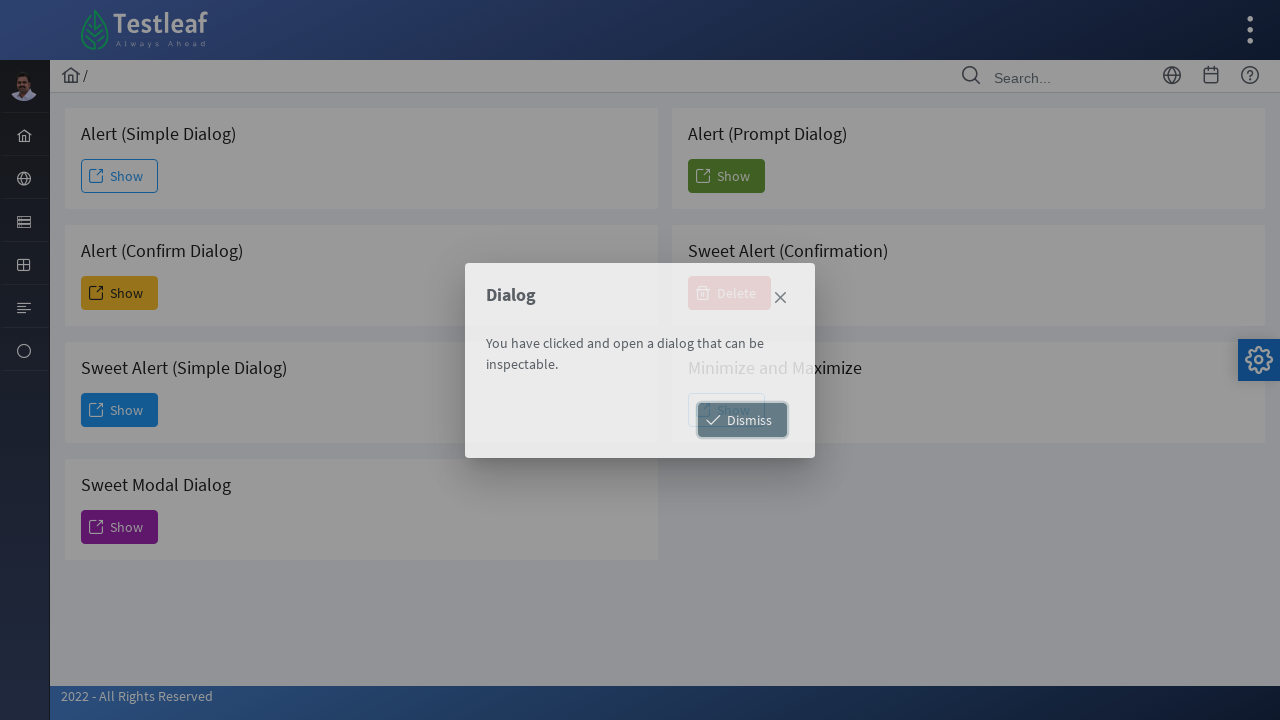

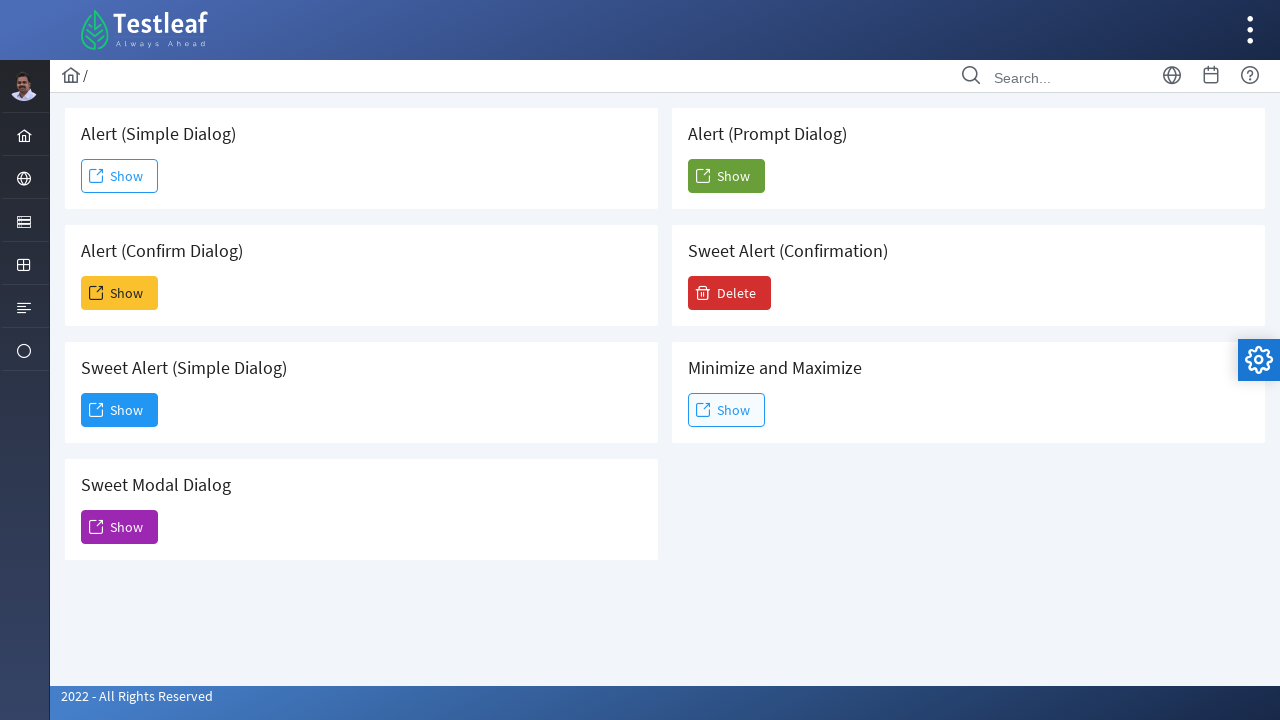